Navigates to the Demoblaze homepage and waits for the full page to load

Starting URL: https://demoblaze.com/index.html

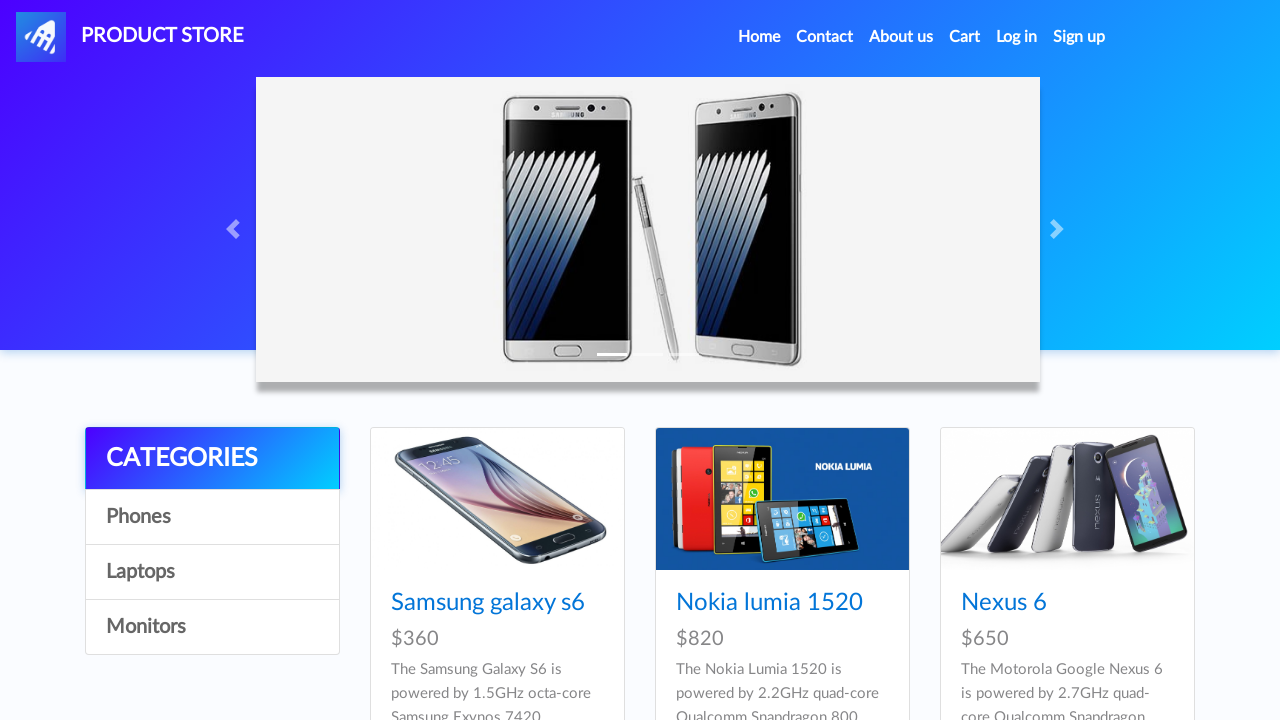

Waited for full page load state
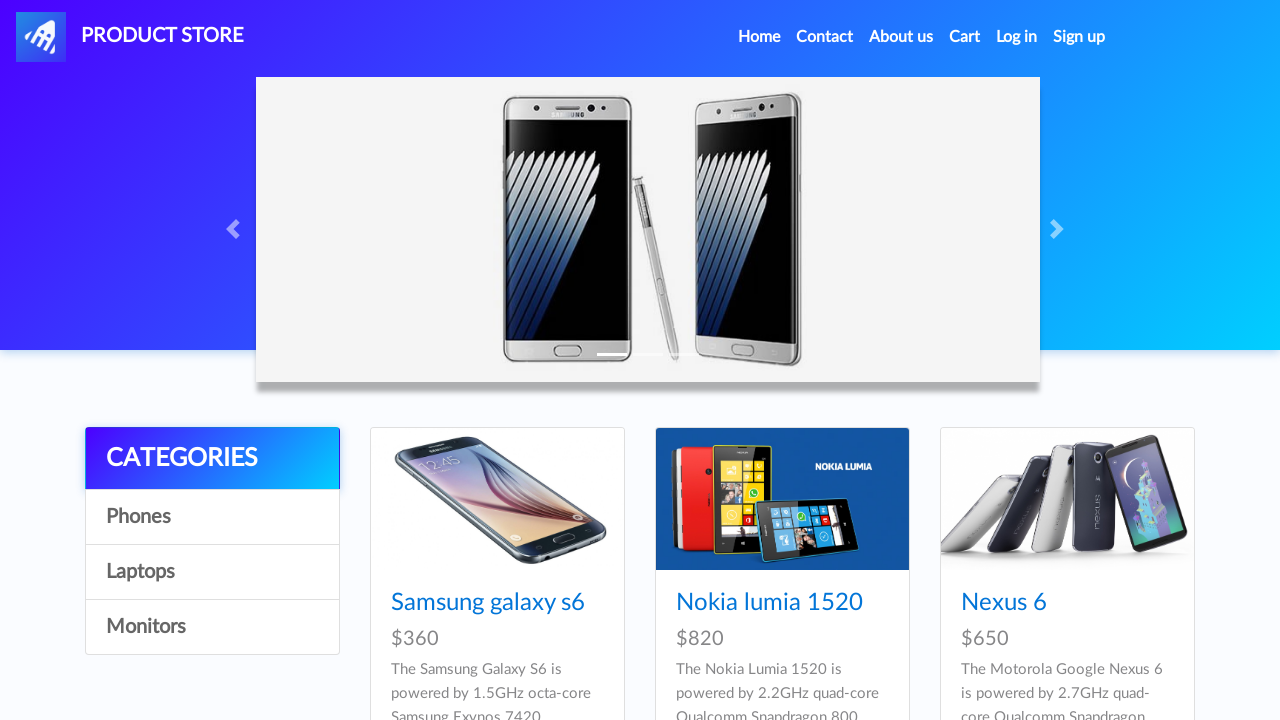

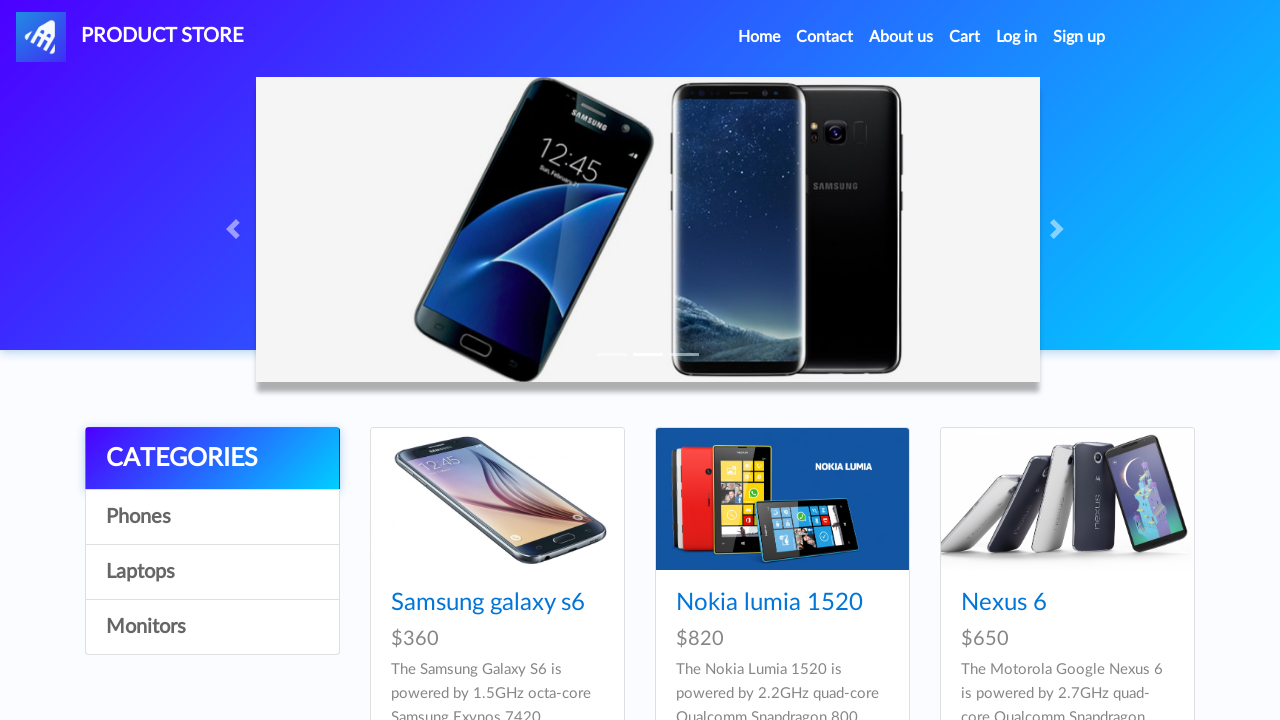